Tests navigation by clicking a menu item and verifying the page redirects to the expected URL

Starting URL: https://omayo.blogspot.com/

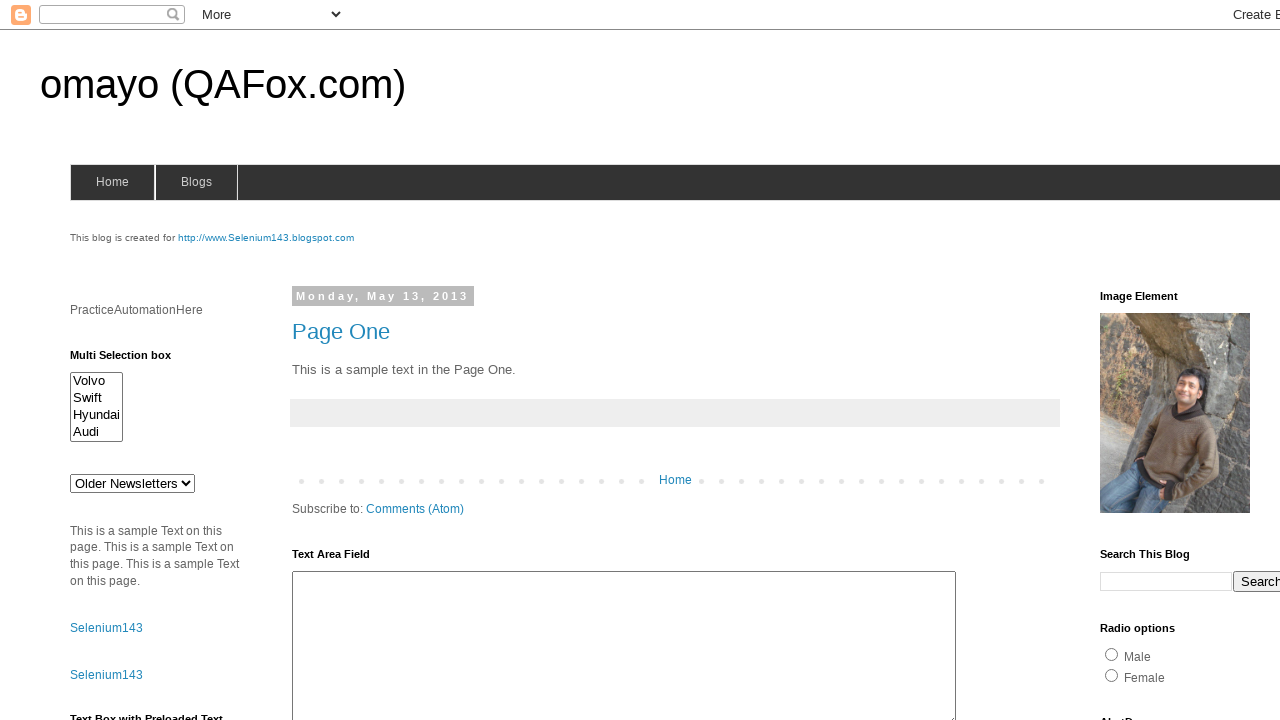

Hovered over blogs menu to reveal dropdown at (196, 182) on #blogsmenu
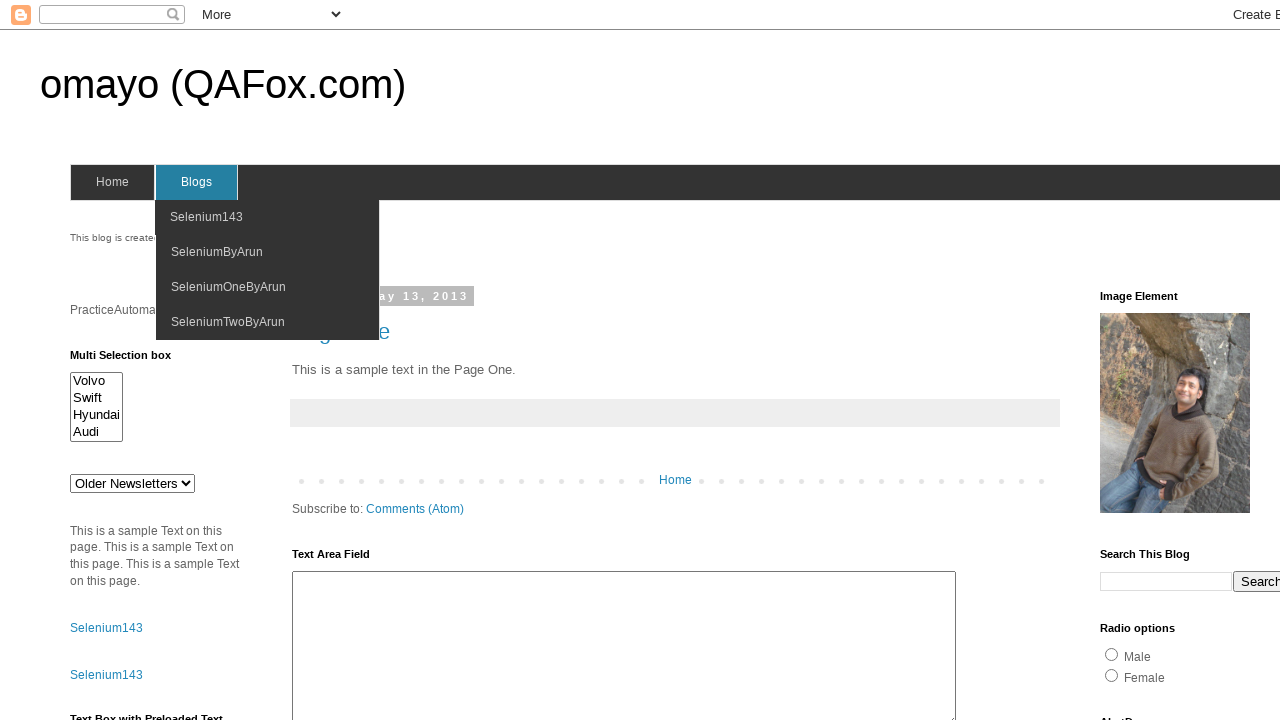

Clicked on SeleniumByArun menu option at (217, 252) on text=SeleniumByArun
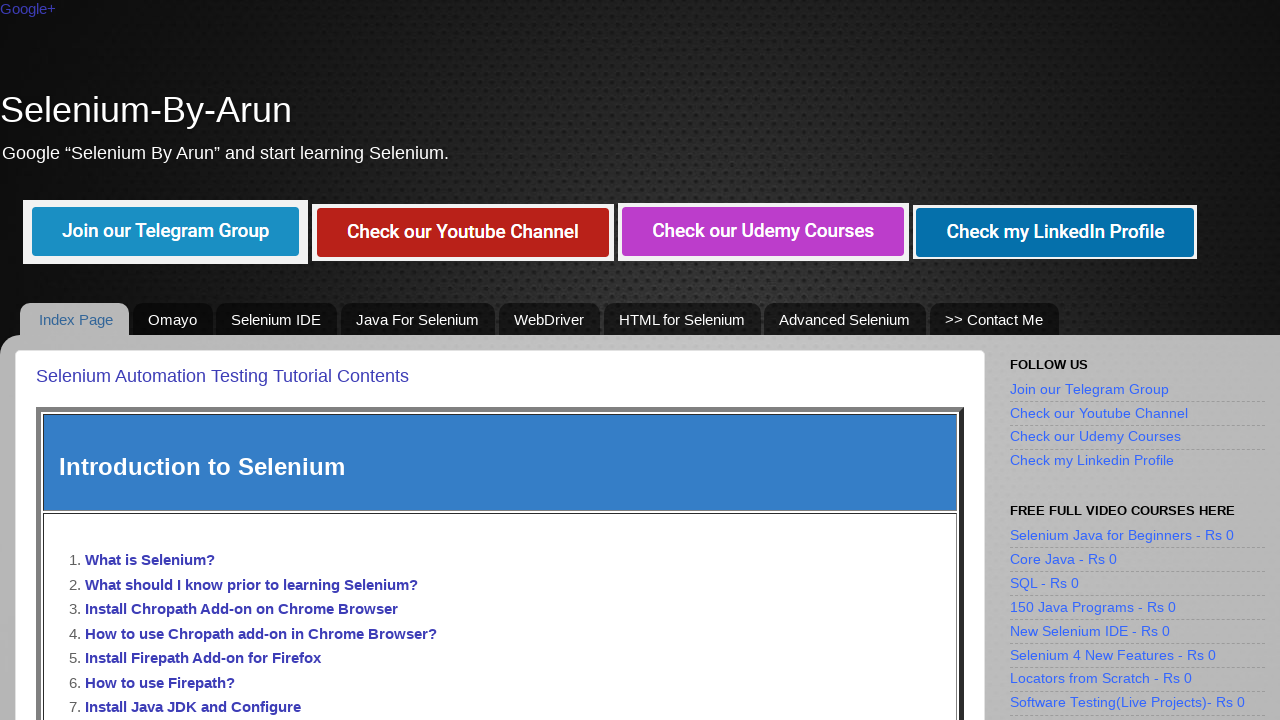

Verified URL changed to selenium-by-arun.blogspot.com
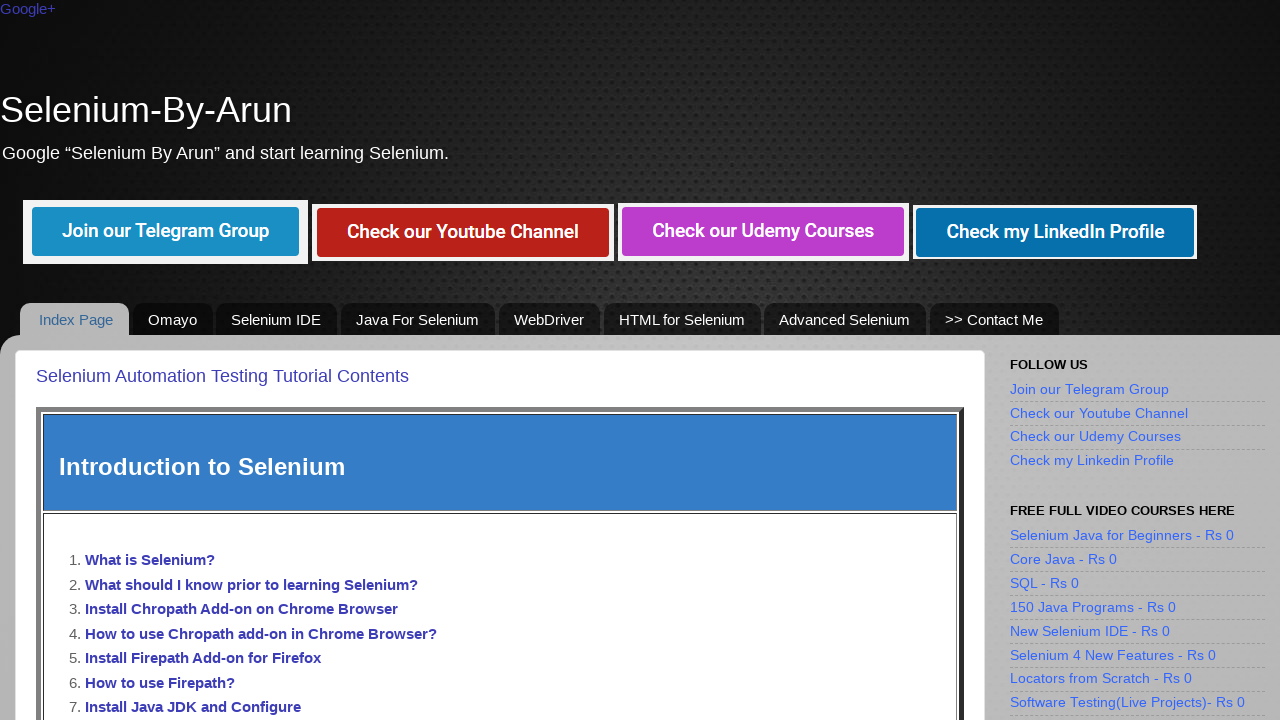

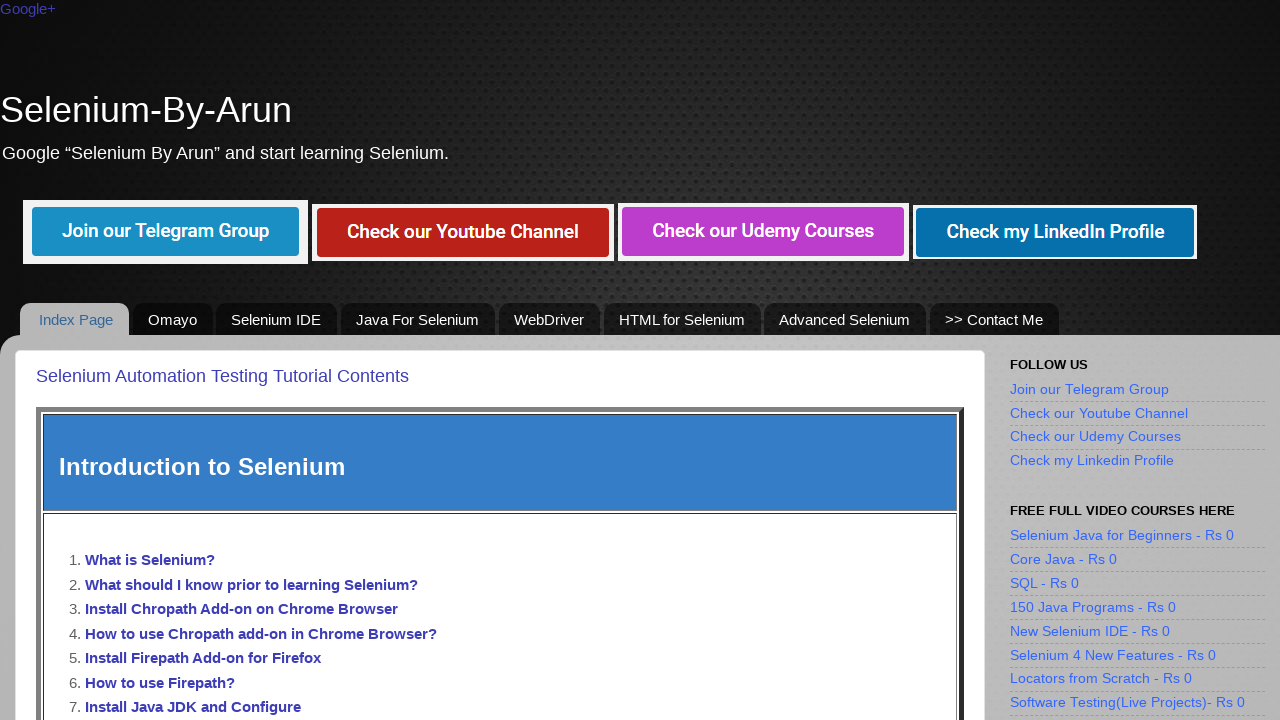